Tests browser window and tab handling functionality by navigating to the Alerts, Frame & Windows section, opening new tabs and windows, switching focus between them, and verifying content on each.

Starting URL: https://demoqa.com

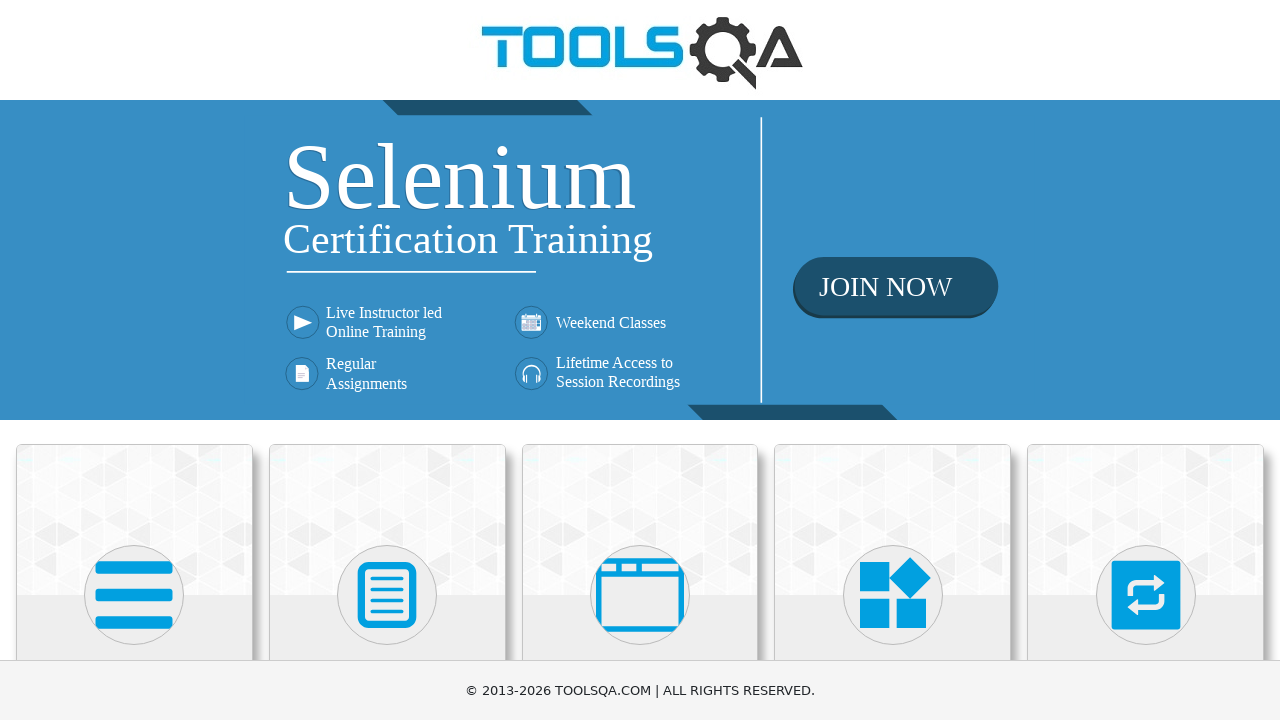

Scrolled down 400 pixels to view all cards
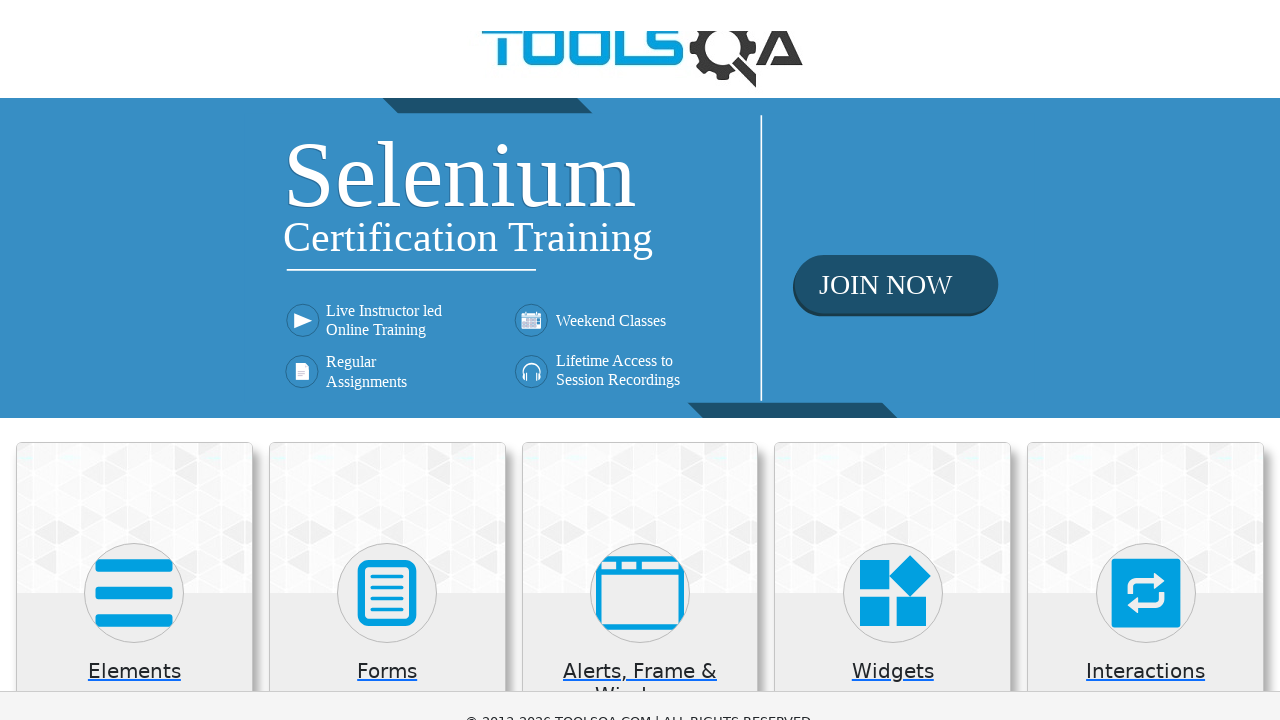

Clicked on 'Alerts, Frame & Windows' card at (640, 285) on xpath=//h5[text()='Alerts, Frame & Windows']
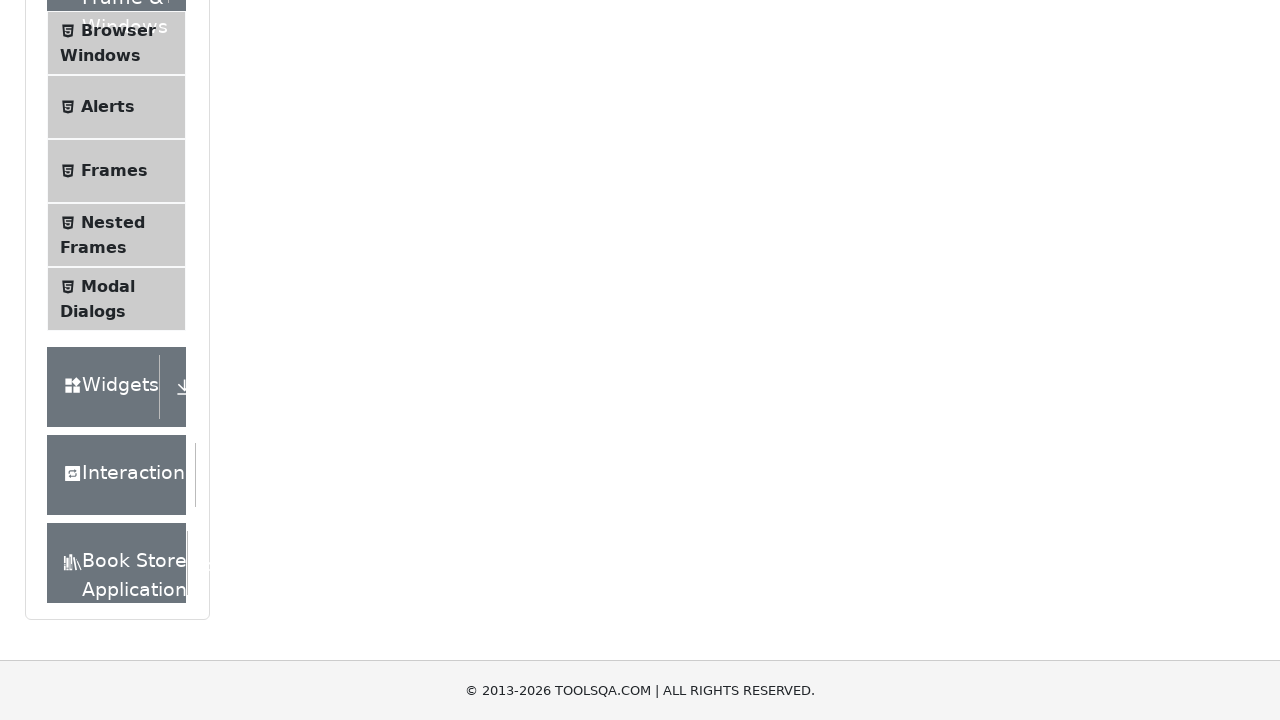

Clicked on 'Browser Windows' menu item at (118, 30) on xpath=//span[text()='Browser Windows']
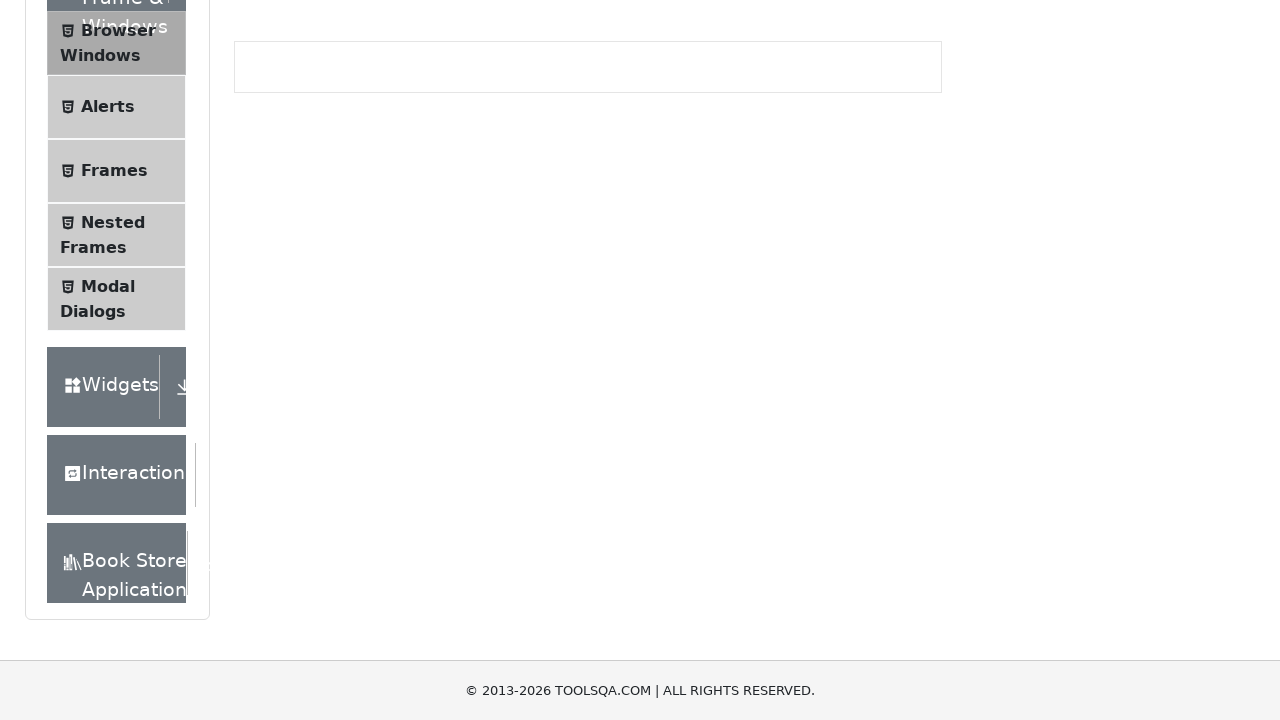

Clicked 'New Tab' button and new tab opened at (280, 242) on #tabButton
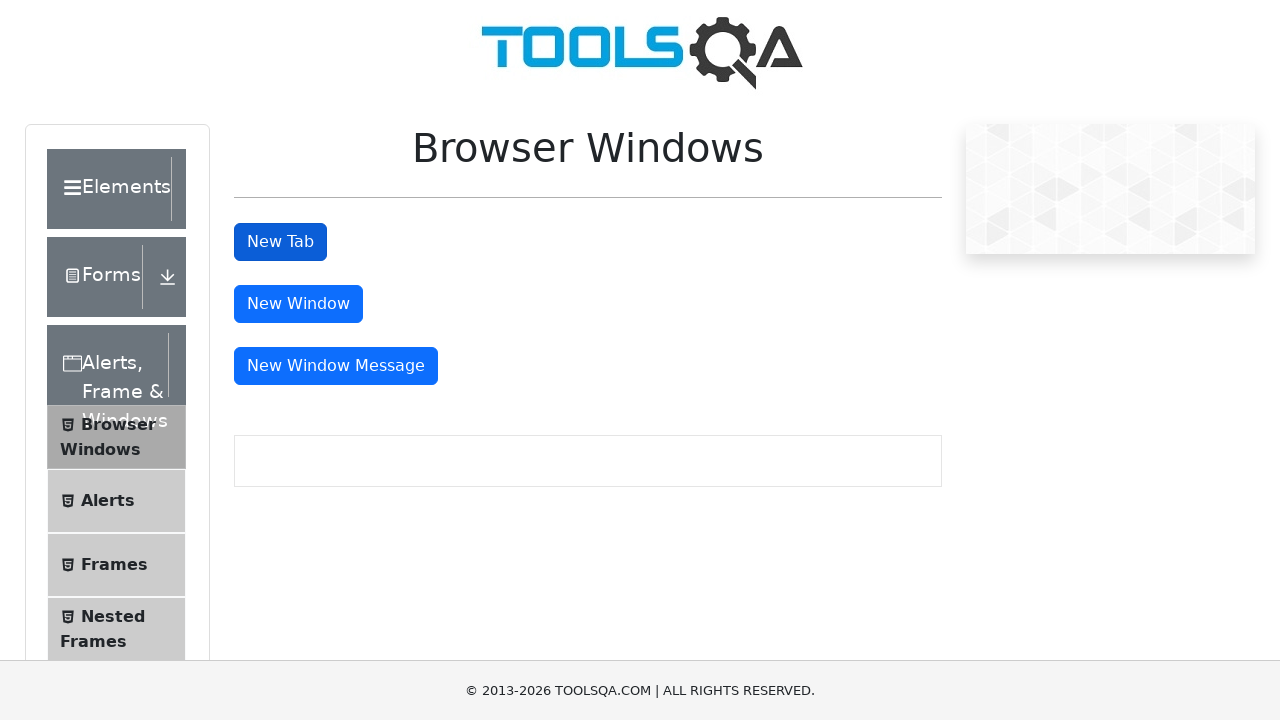

New tab finished loading
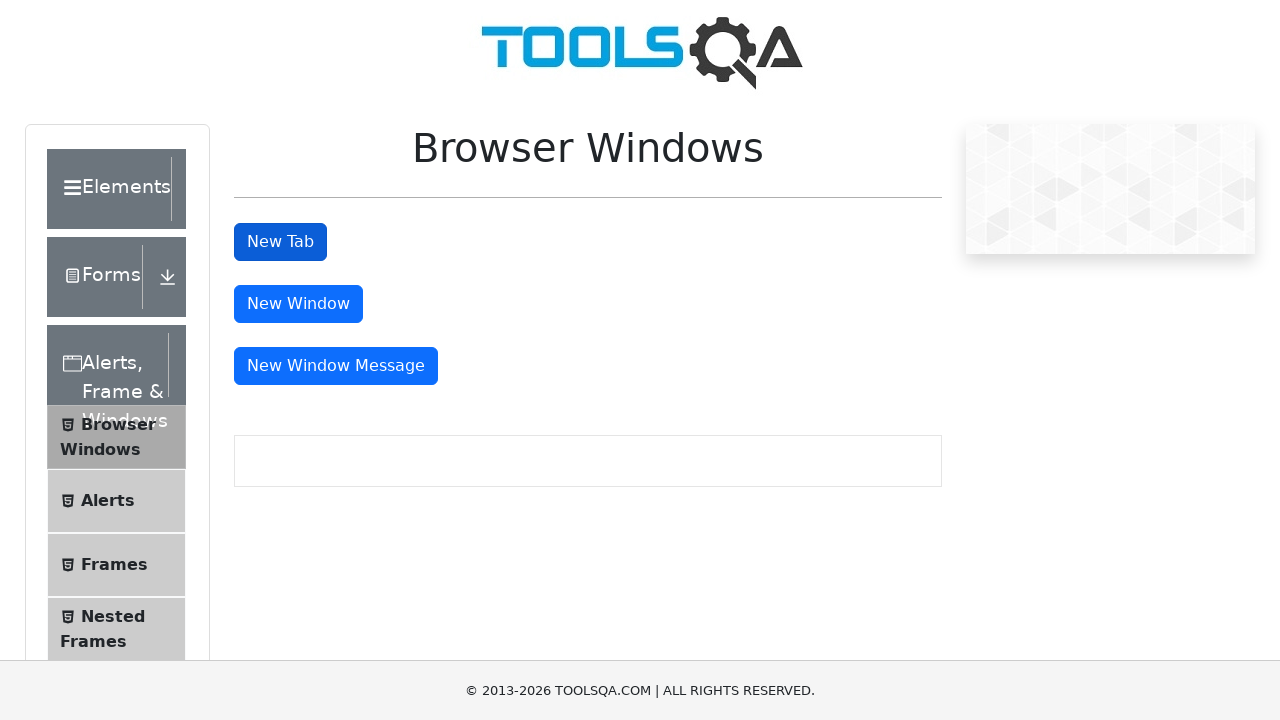

Sample heading element located on new tab
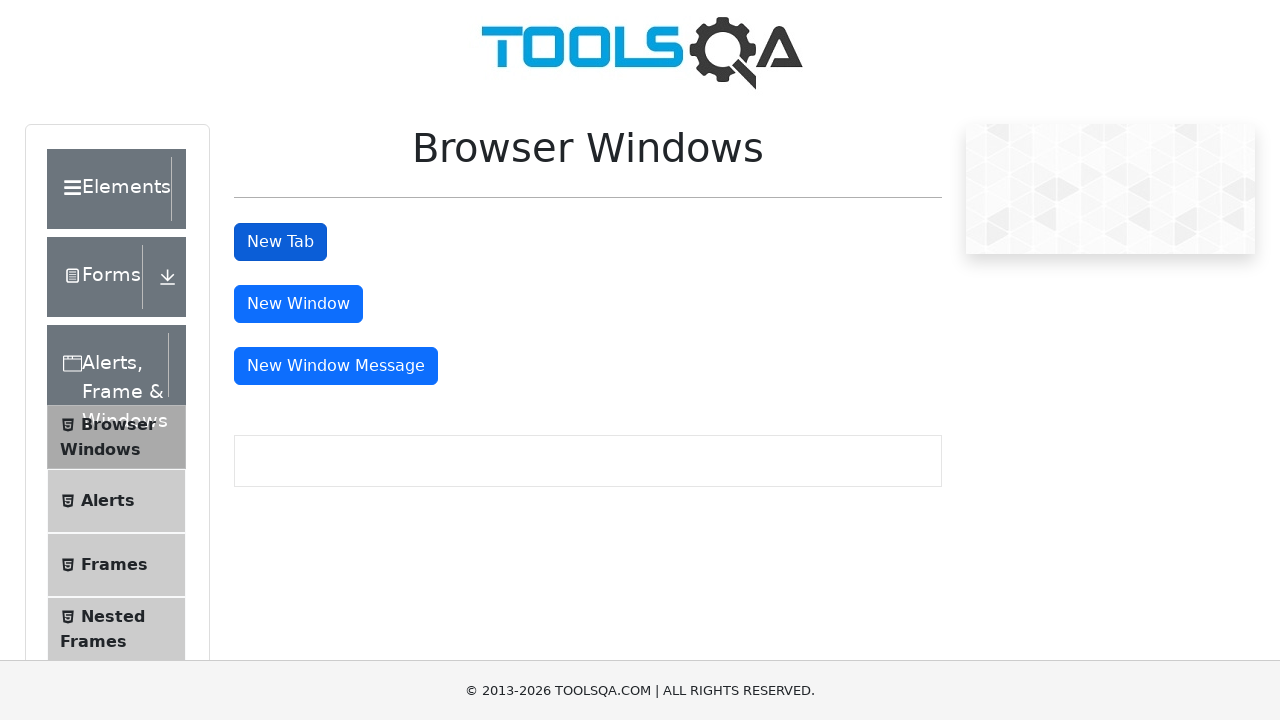

Verified text from new tab: This is a sample page
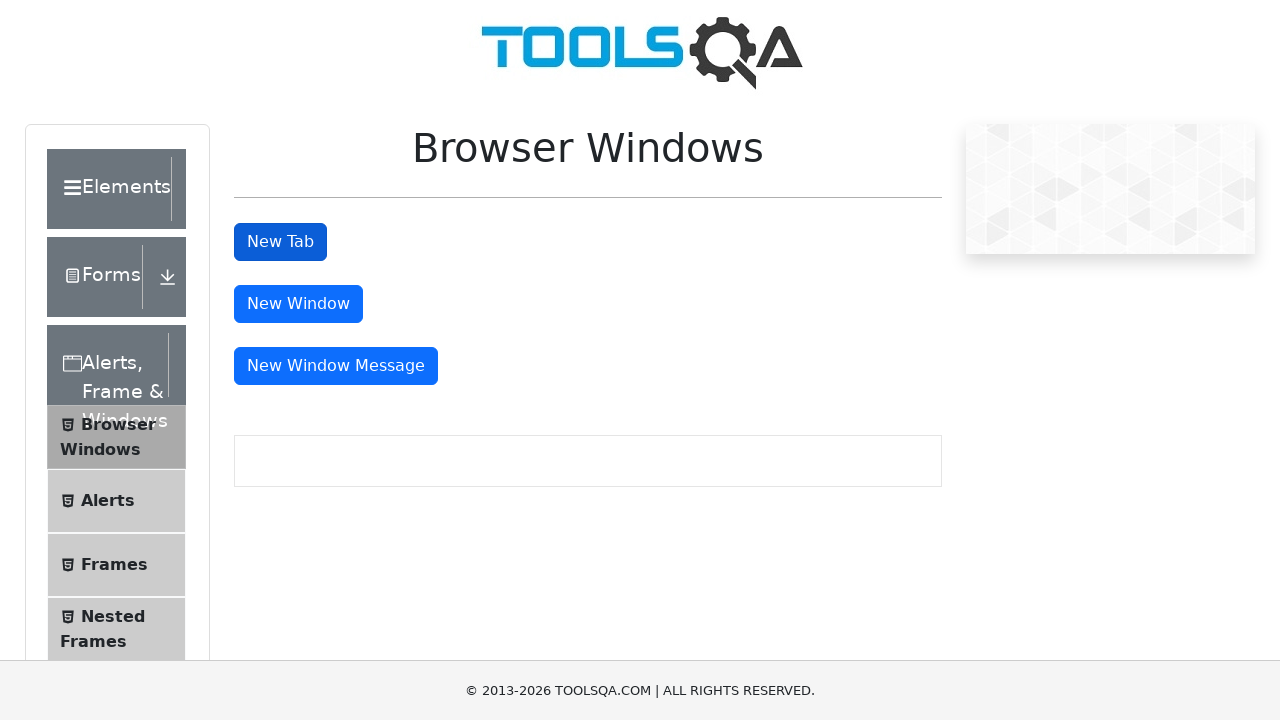

Closed new tab and switched back to main page
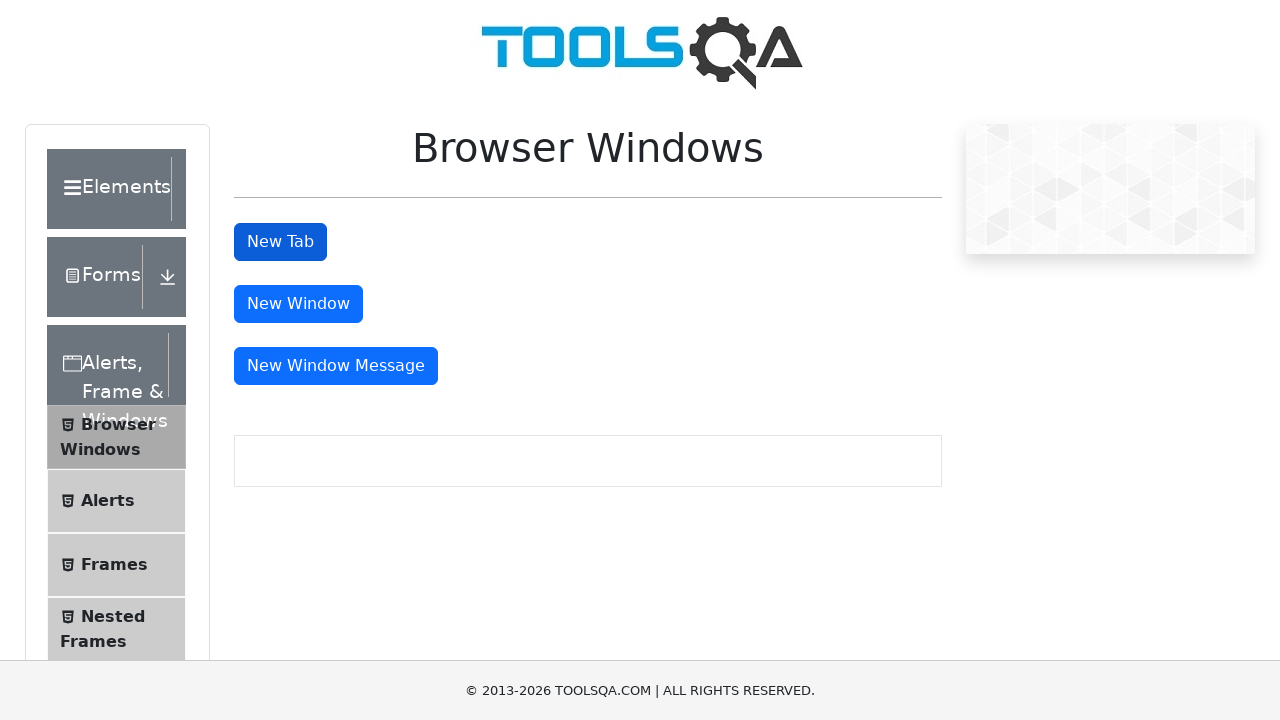

Clicked 'New Tab' button again and new window opened at (280, 242) on #tabButton
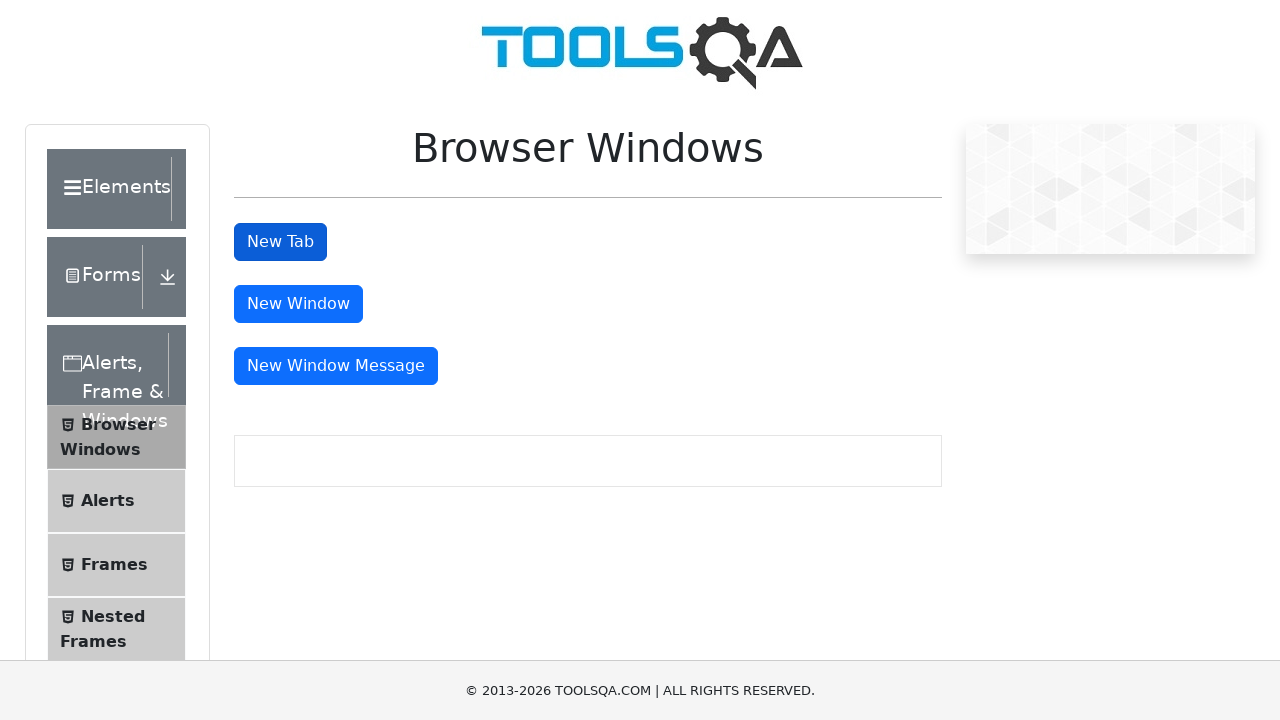

New window finished loading
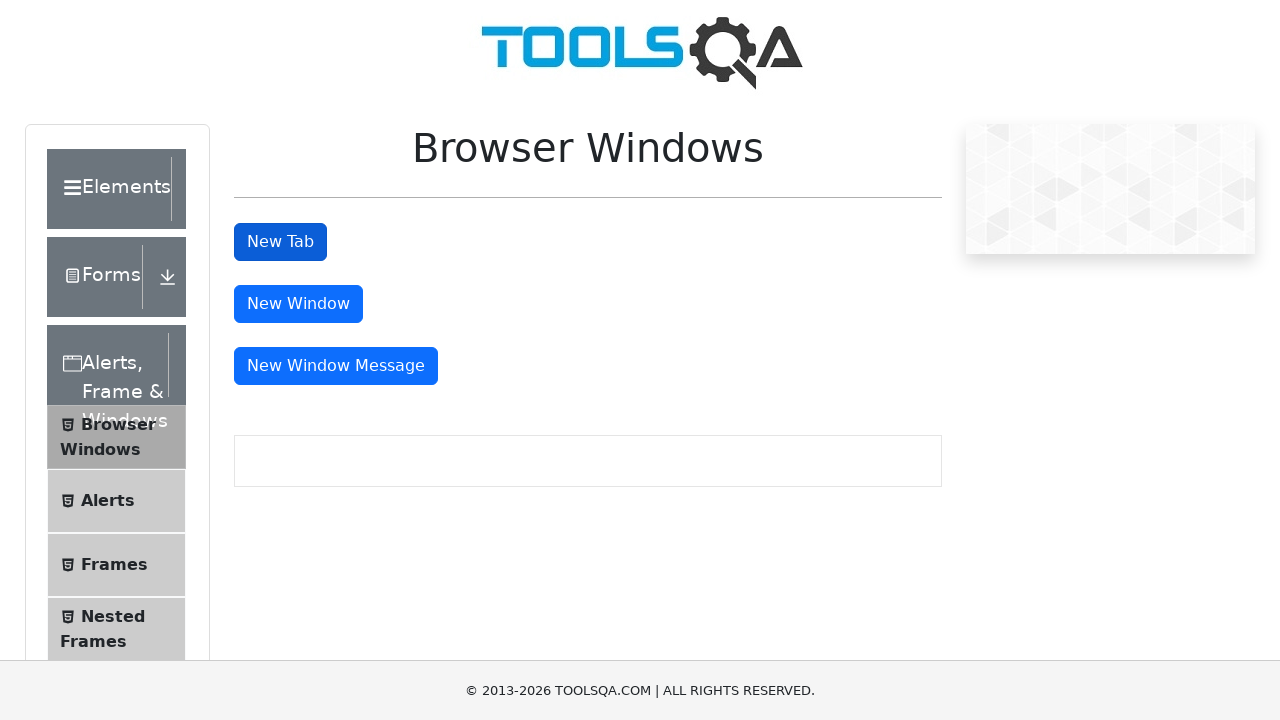

Sample heading element located on new window
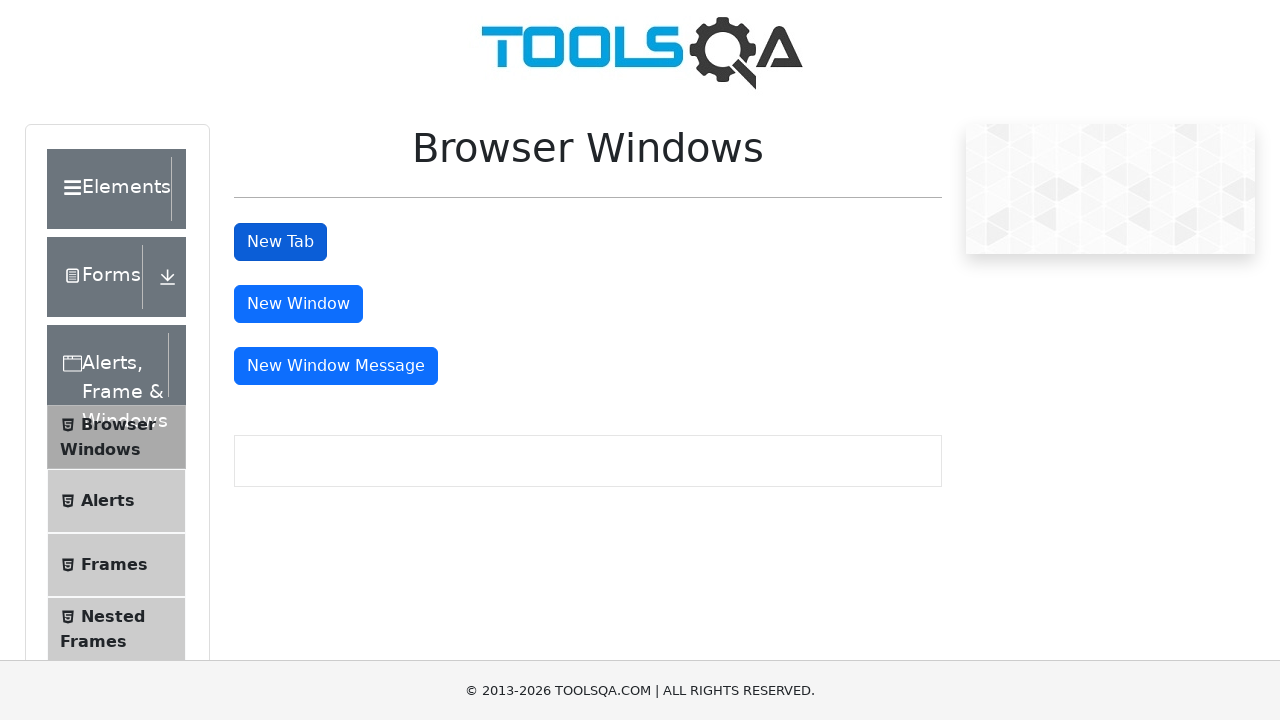

Verified text from new window: This is a sample page
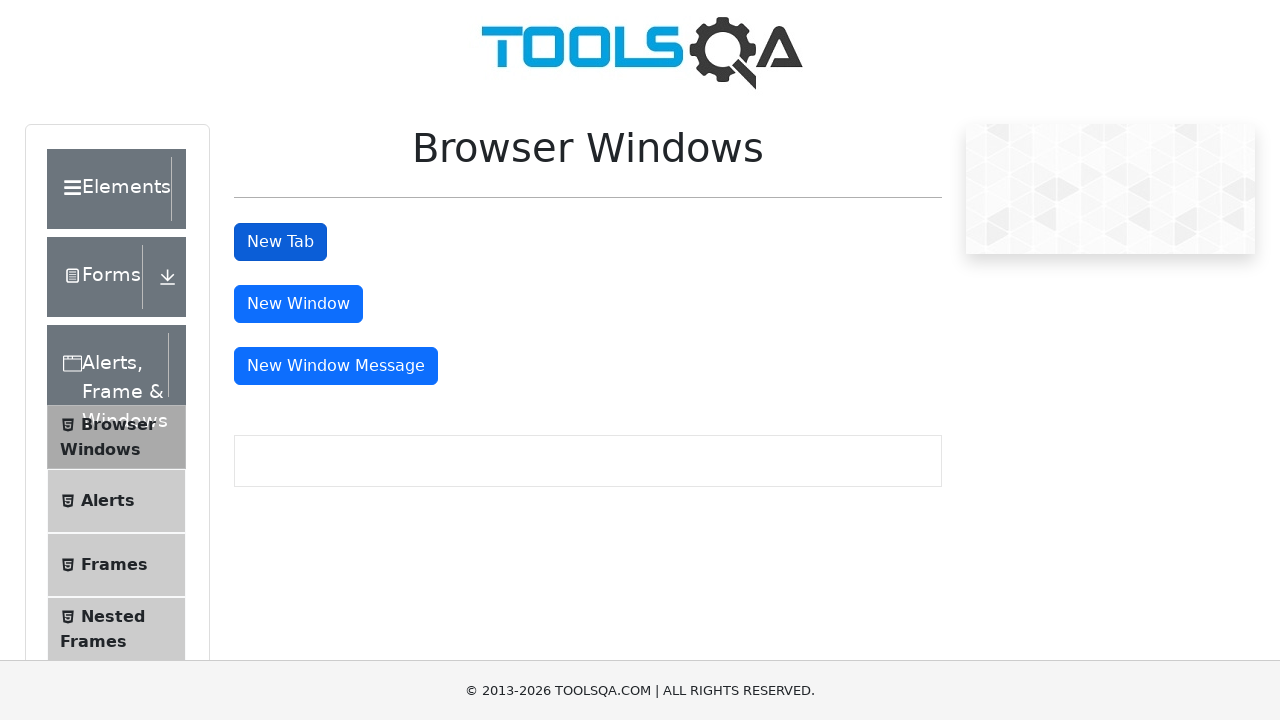

Closed new window
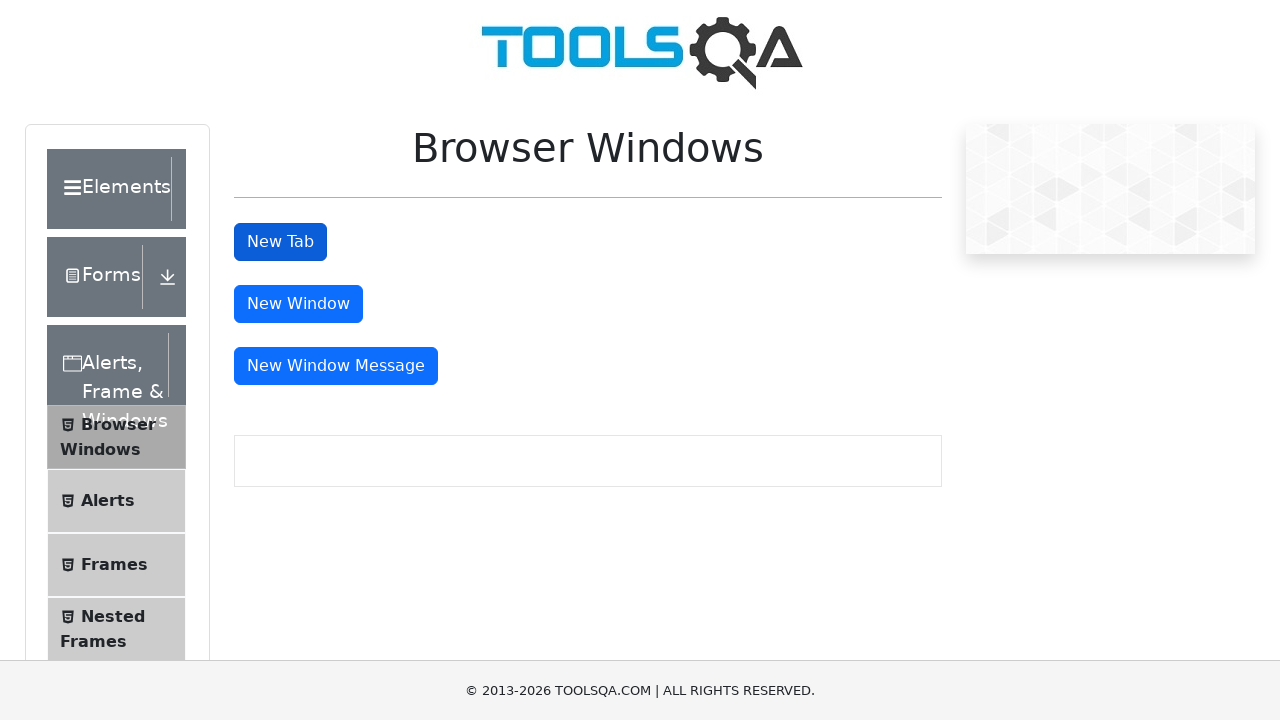

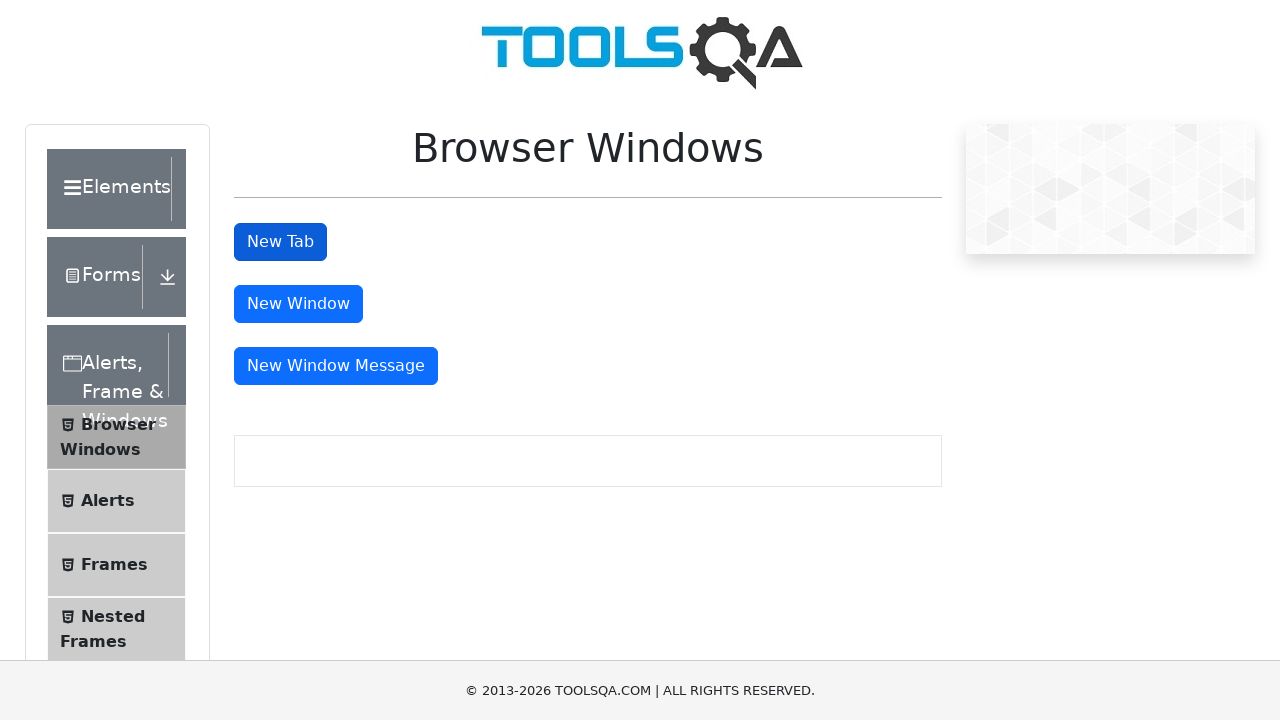